Demonstrates locating and filling an input field by its placeholder text

Starting URL: https://www.saucedemo.com/

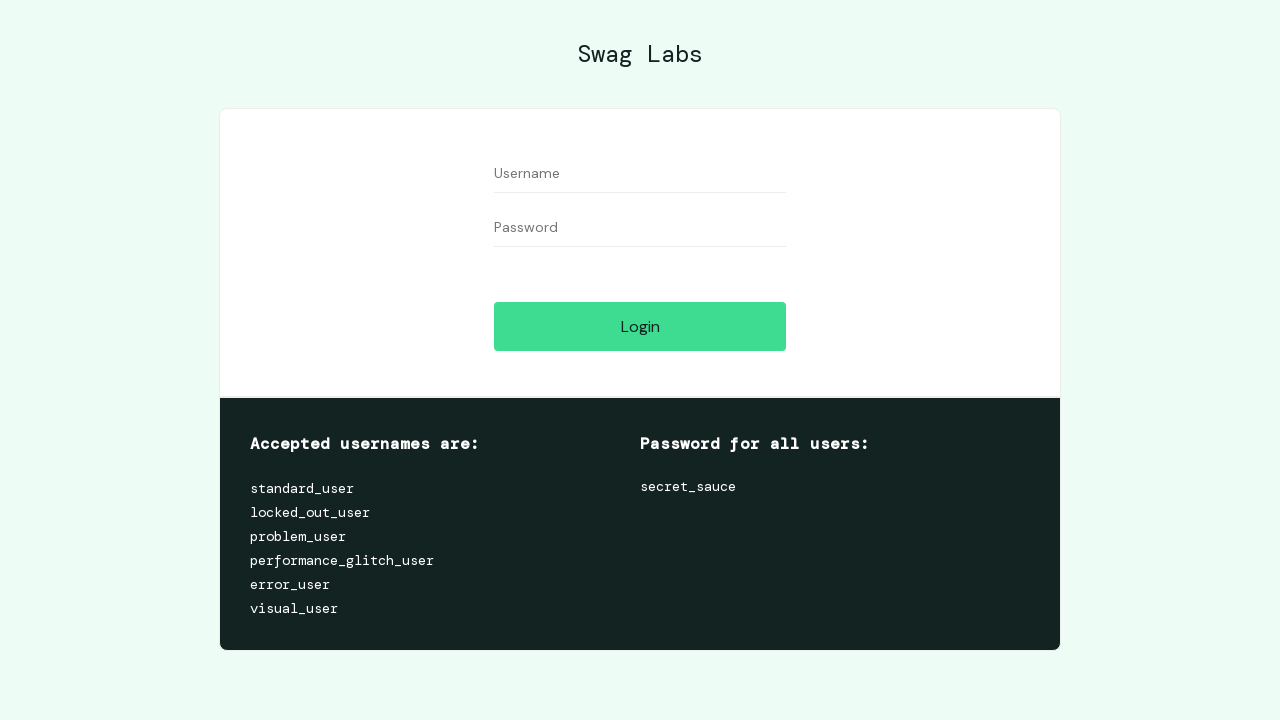

Filled username field (located by placeholder text) with 'demo_admin' on internal:attr=[placeholder="Username"i]
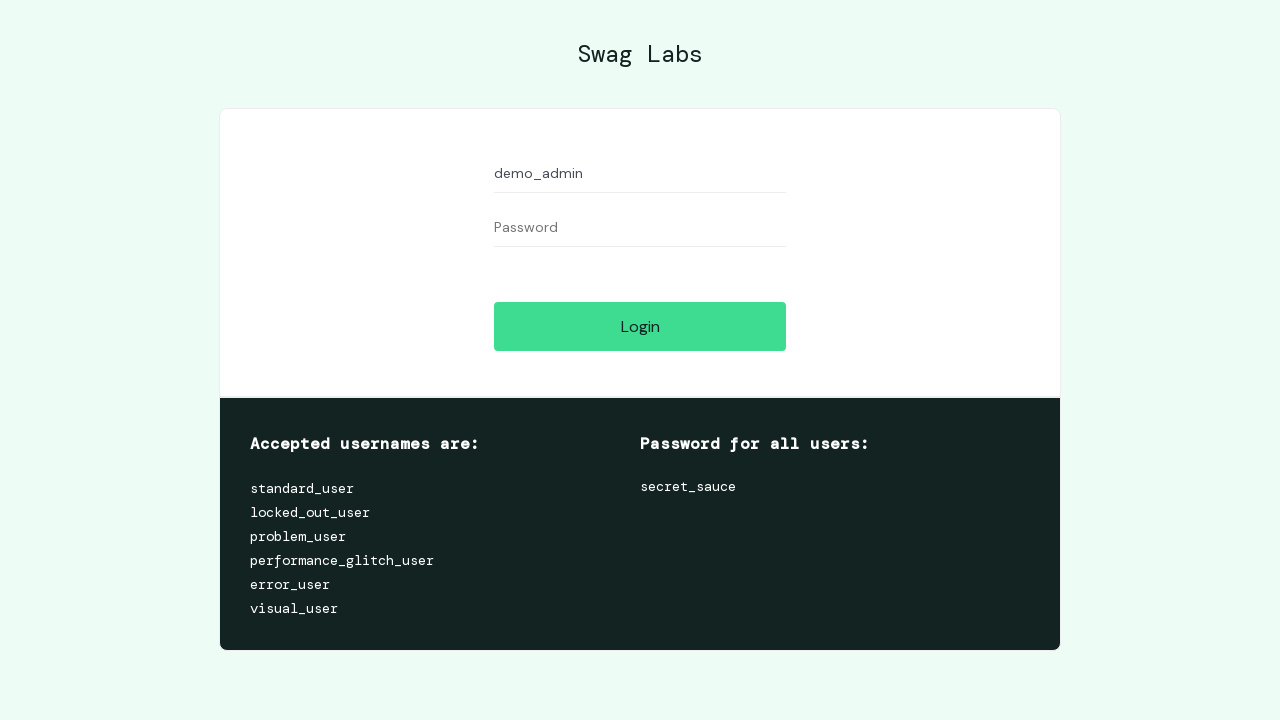

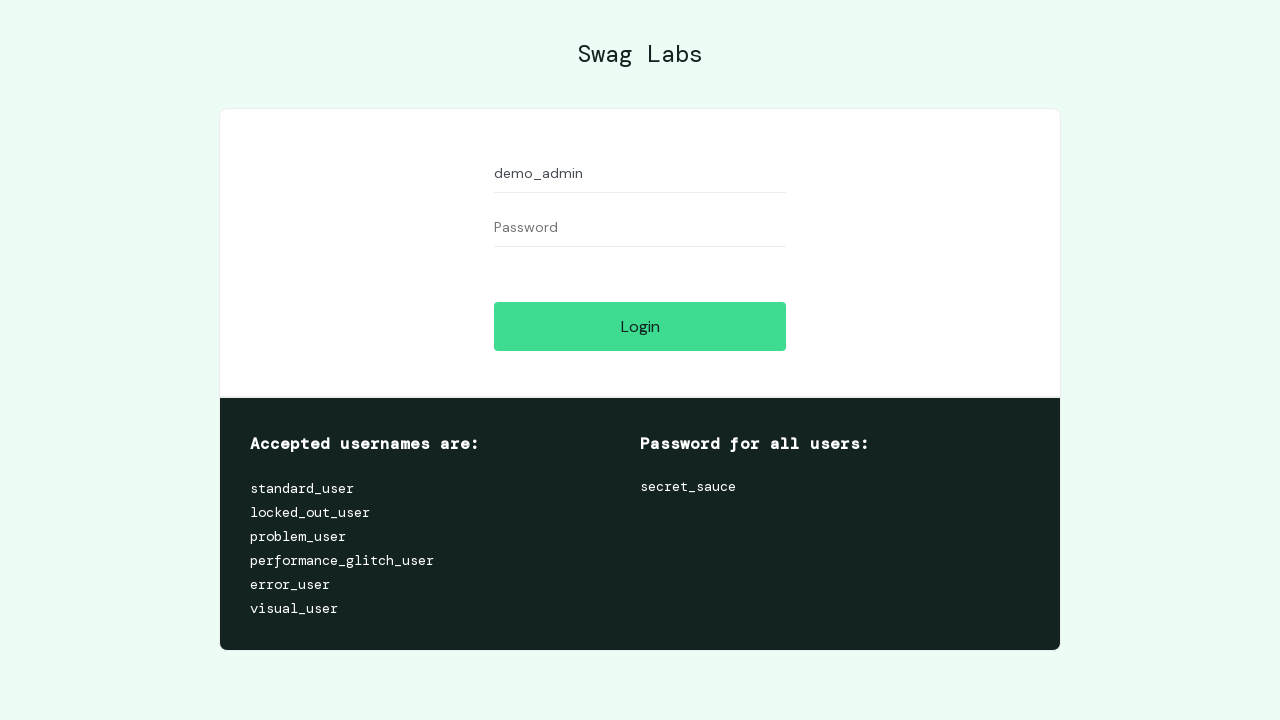